Solves a math challenge by extracting numbers from text, calculating their sum, entering the answer, selecting checkboxes and radio buttons, then submitting the form

Starting URL: https://erikdark.github.io/Qa_autotests_05/

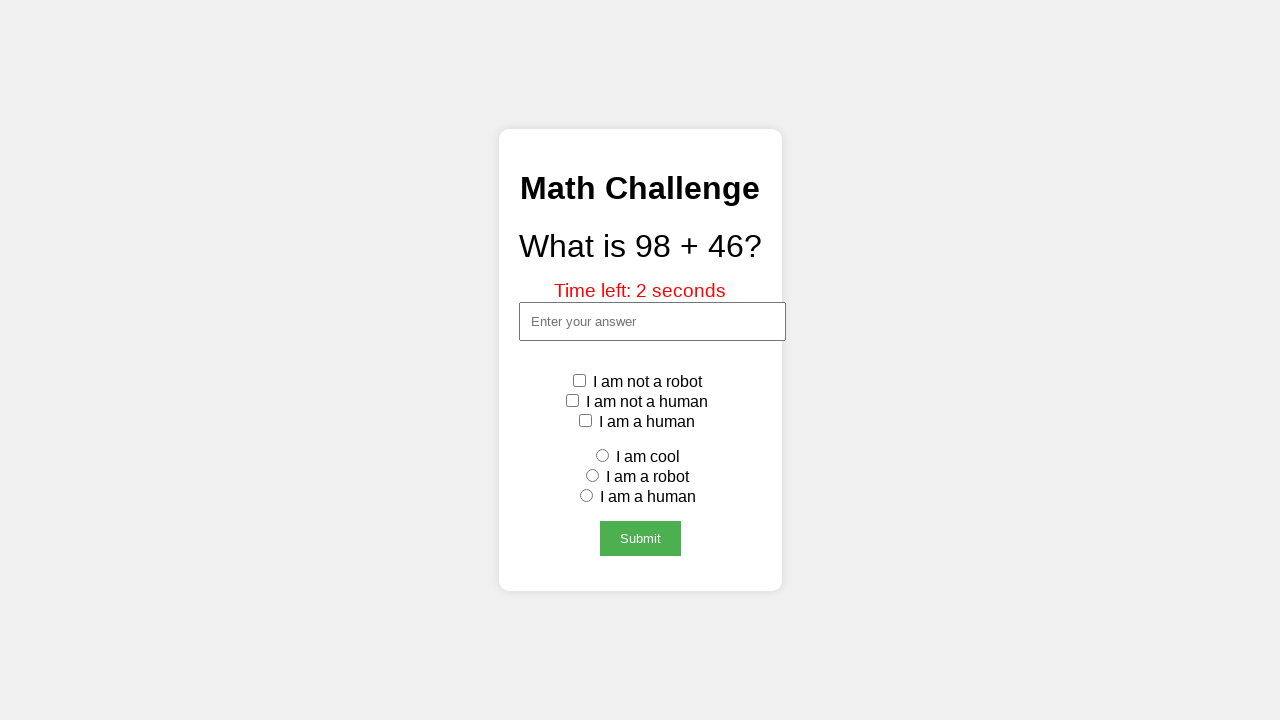

Located challenge element
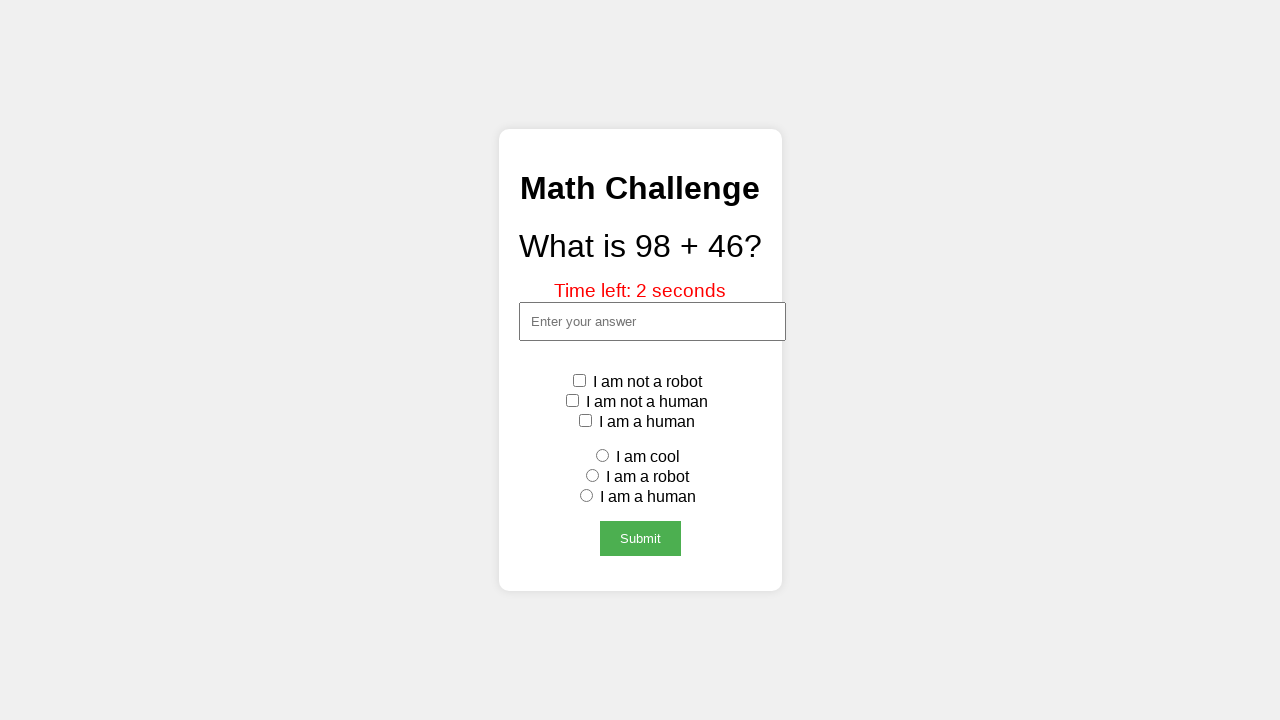

Extracted challenge text content
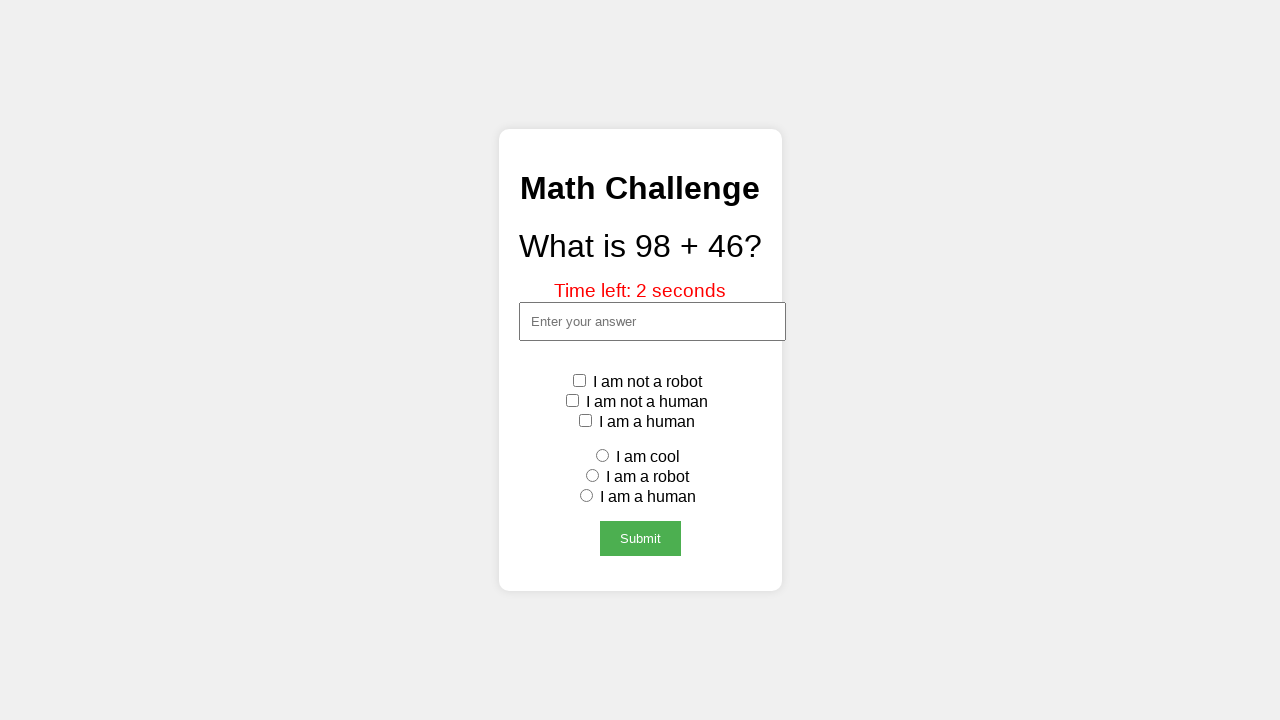

Parsed challenge text and found 2 numbers: ['98', '46']
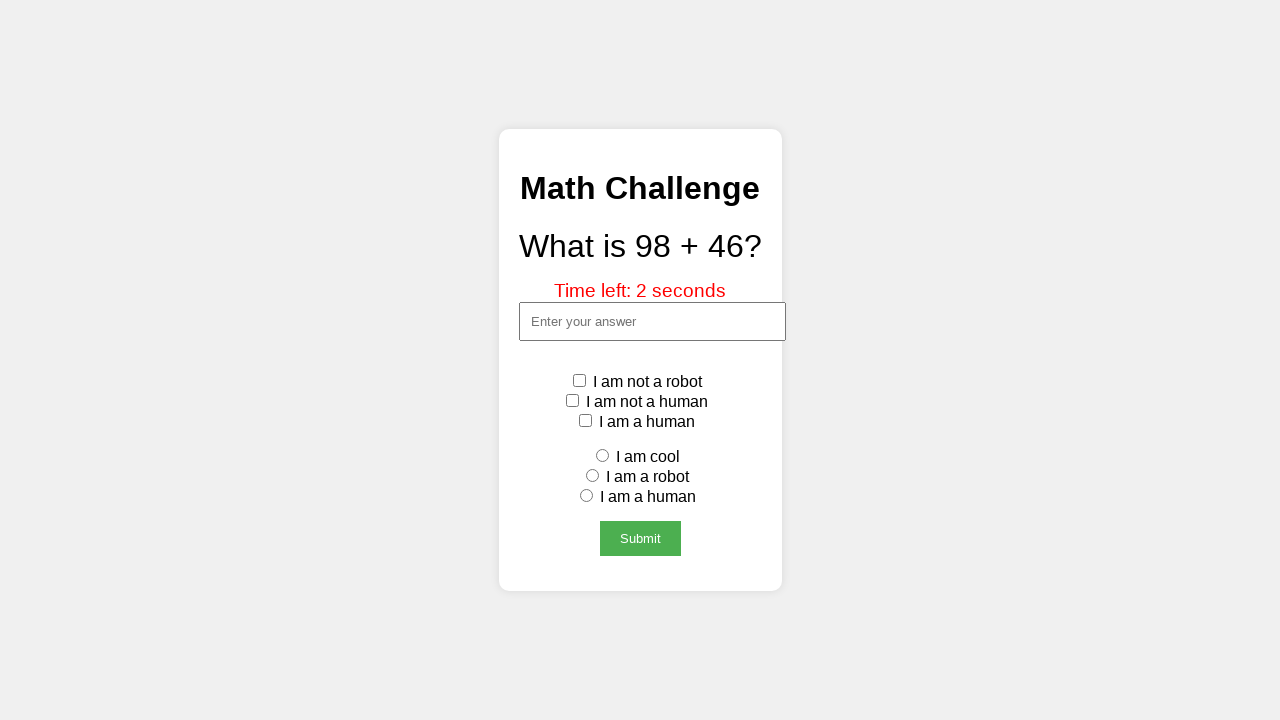

Calculated sum of numbers: 144
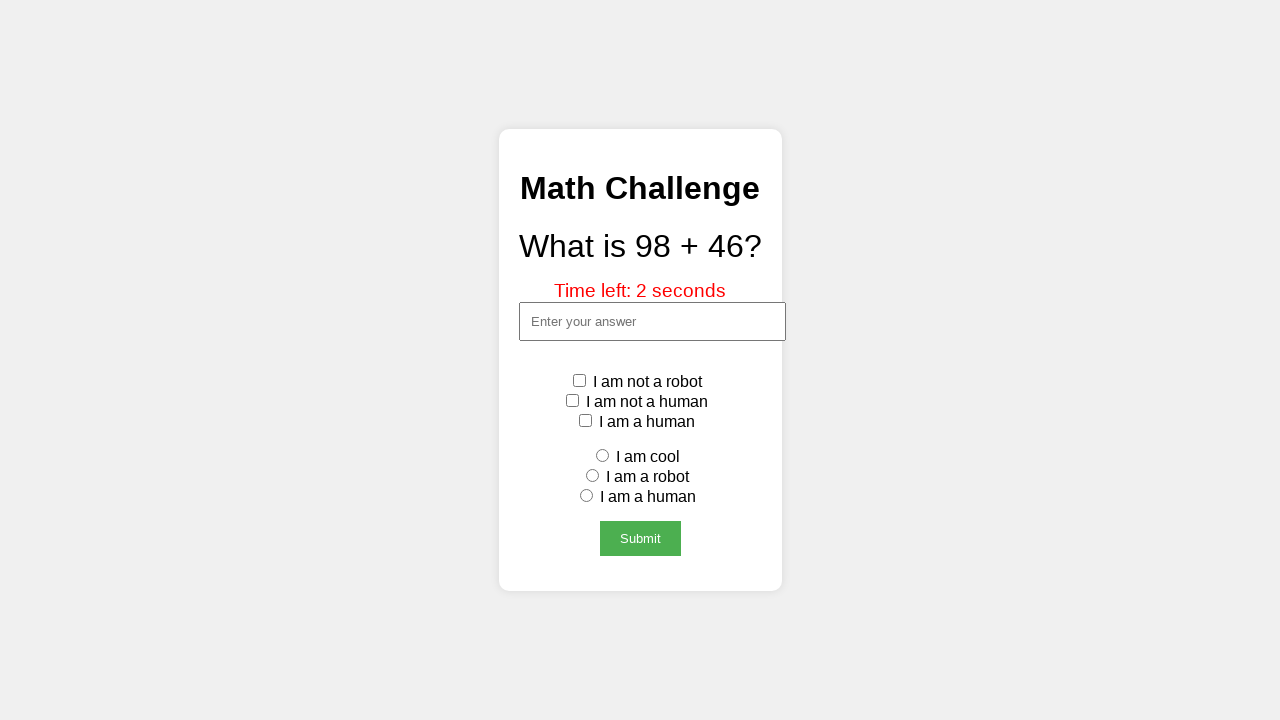

Entered sum value '144' into answer field on #answer
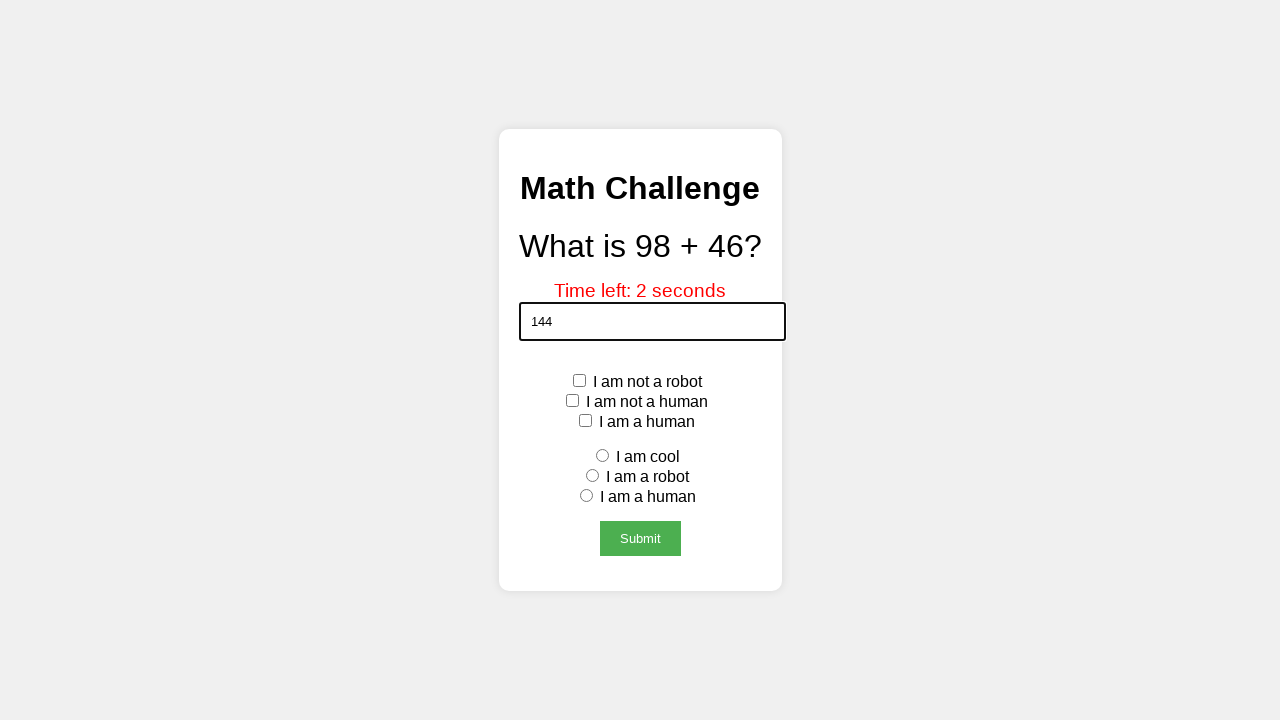

Clicked 'not a robot' checkbox at (579, 381) on #notRobot
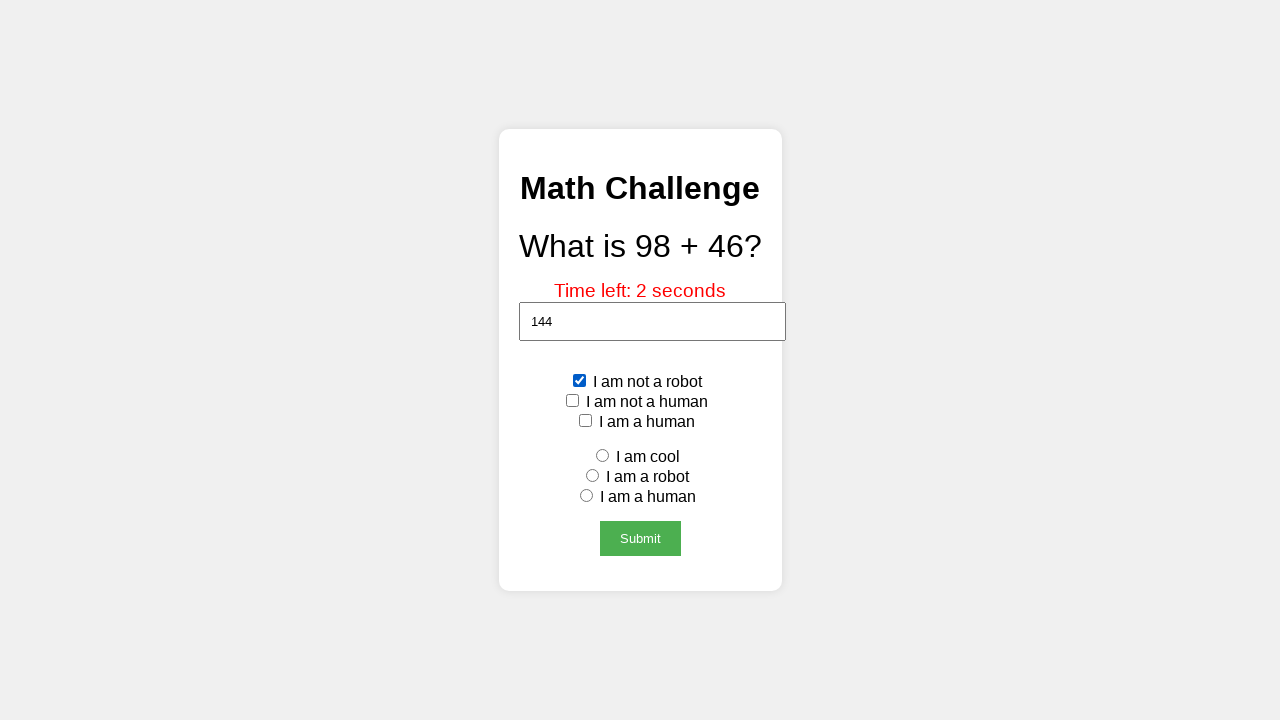

Clicked 'cool' radio button at (602, 456) on #cool
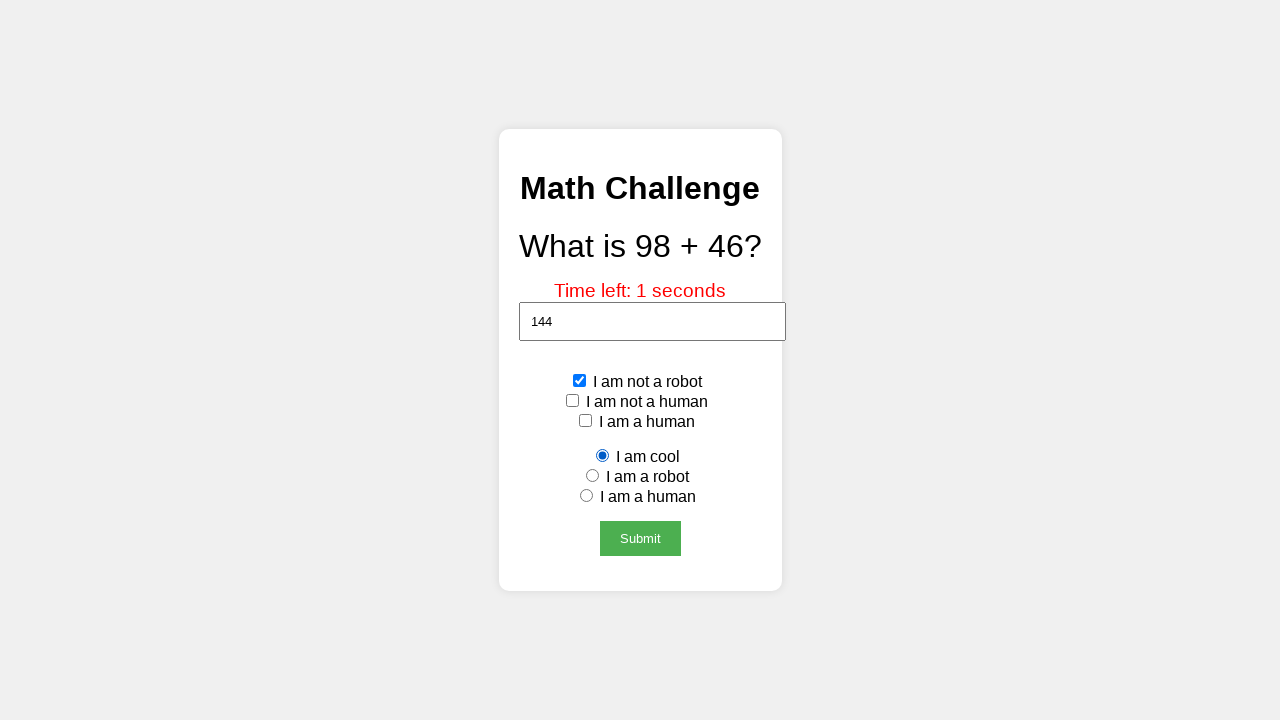

Clicked submit button at (640, 539) on button
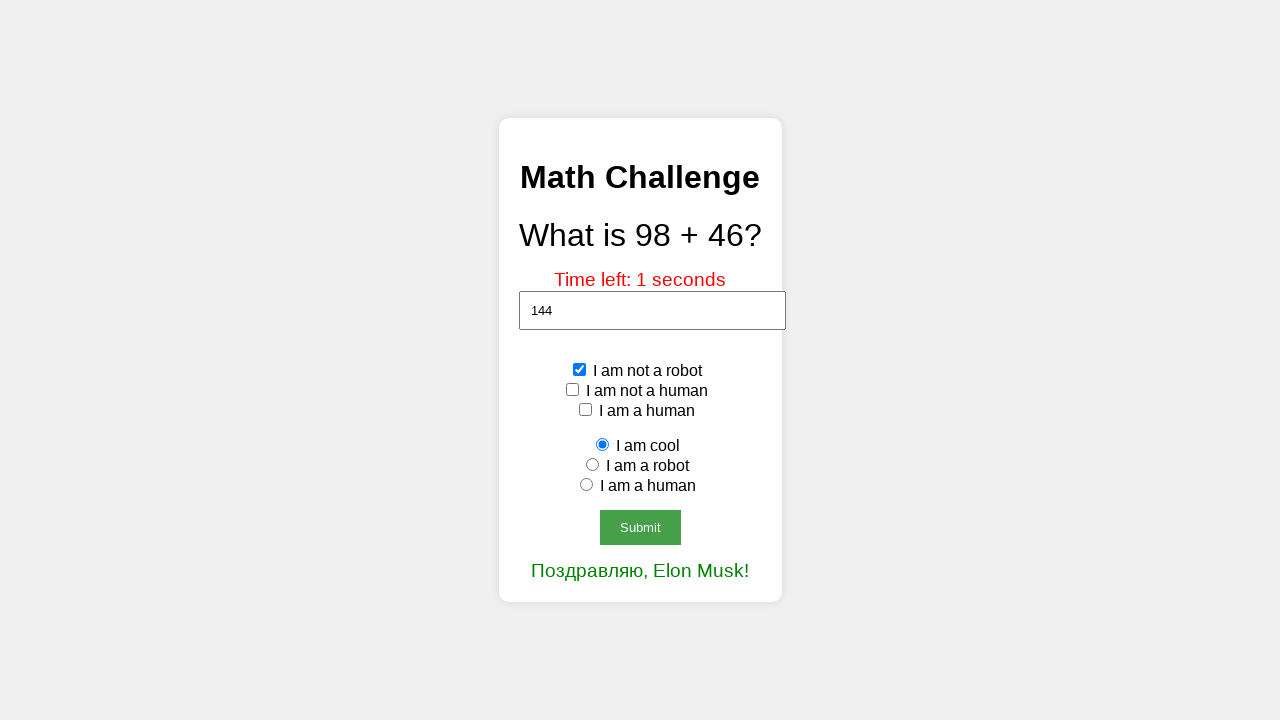

Success message element appeared
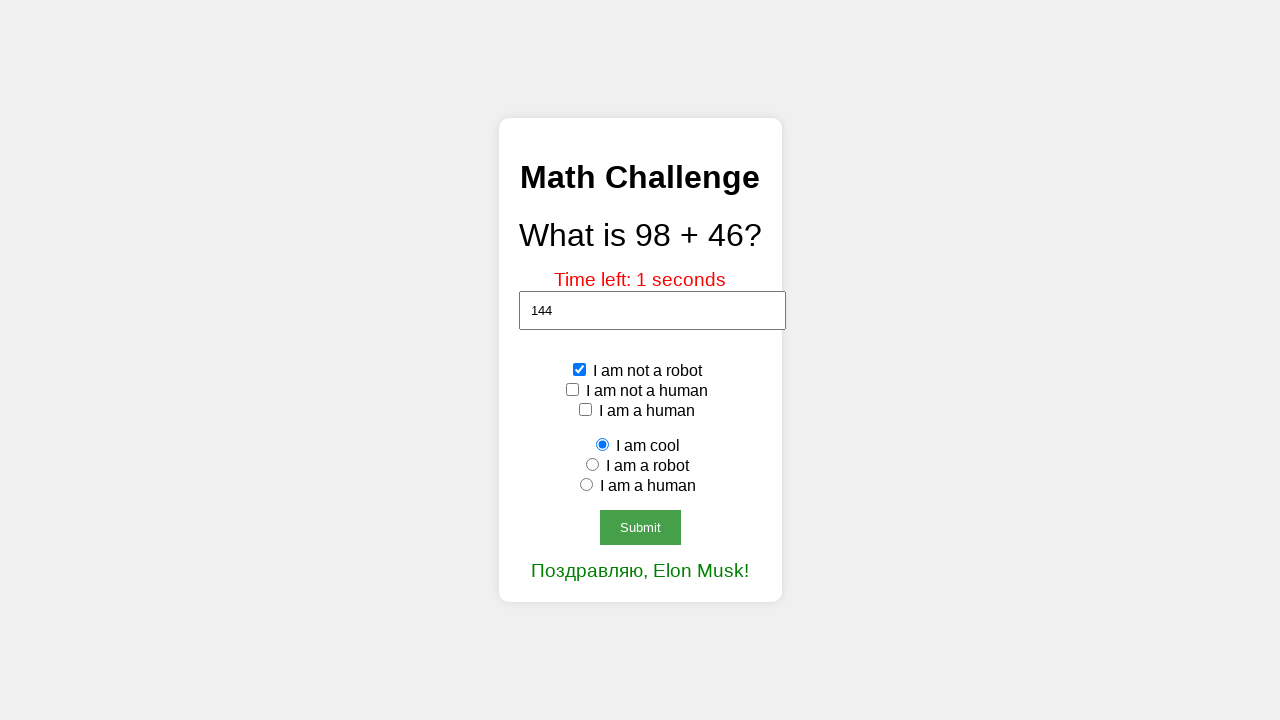

Retrieved success message text: 'Поздравляю, Elon Musk!'
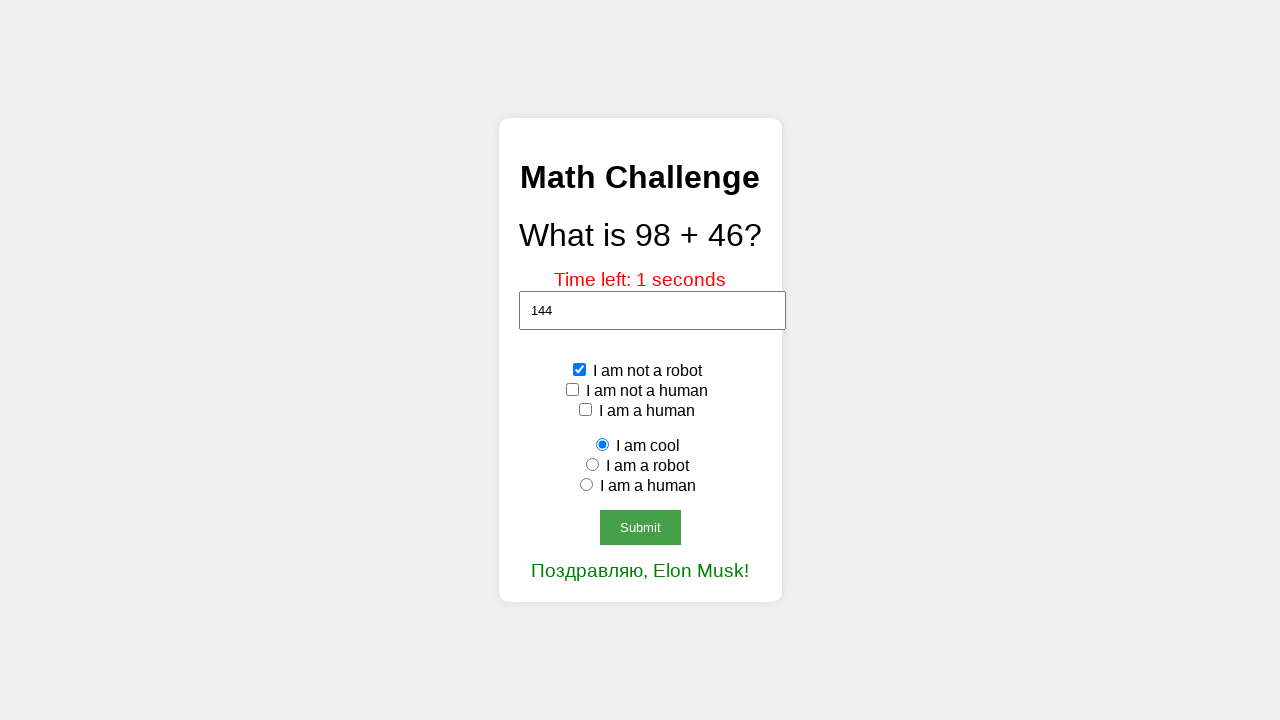

Assertion passed: success message matches expected text
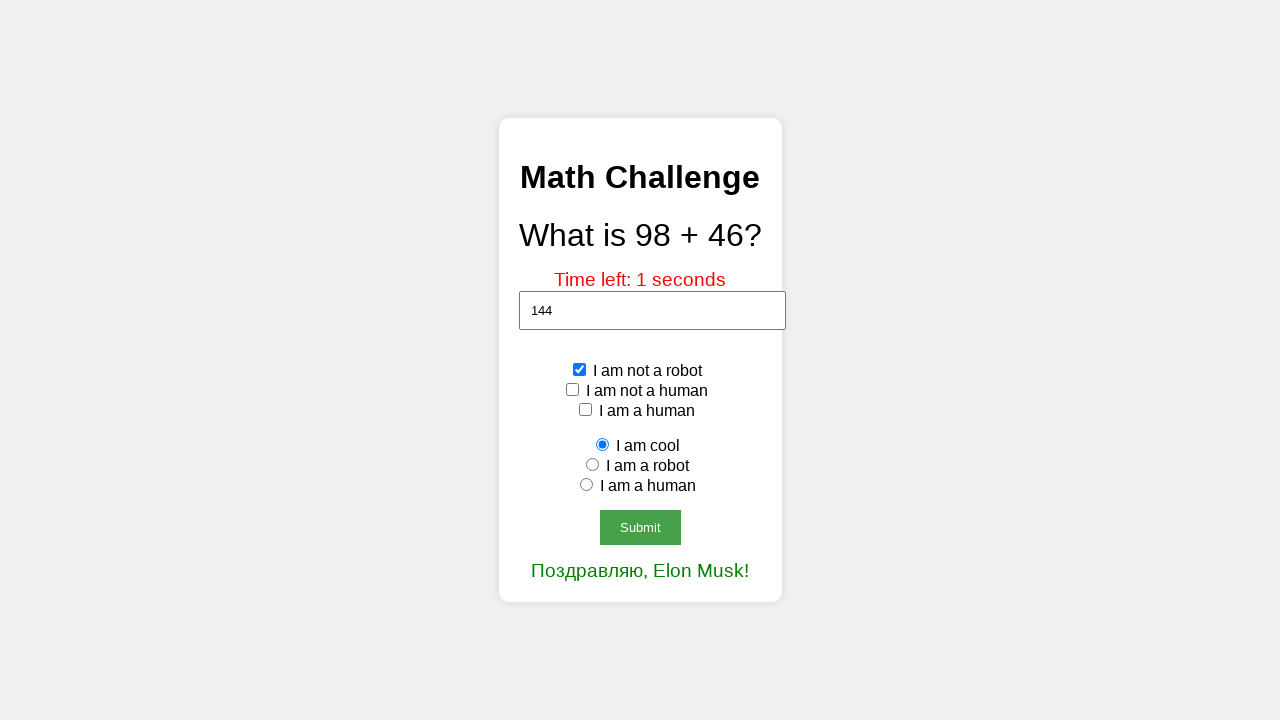

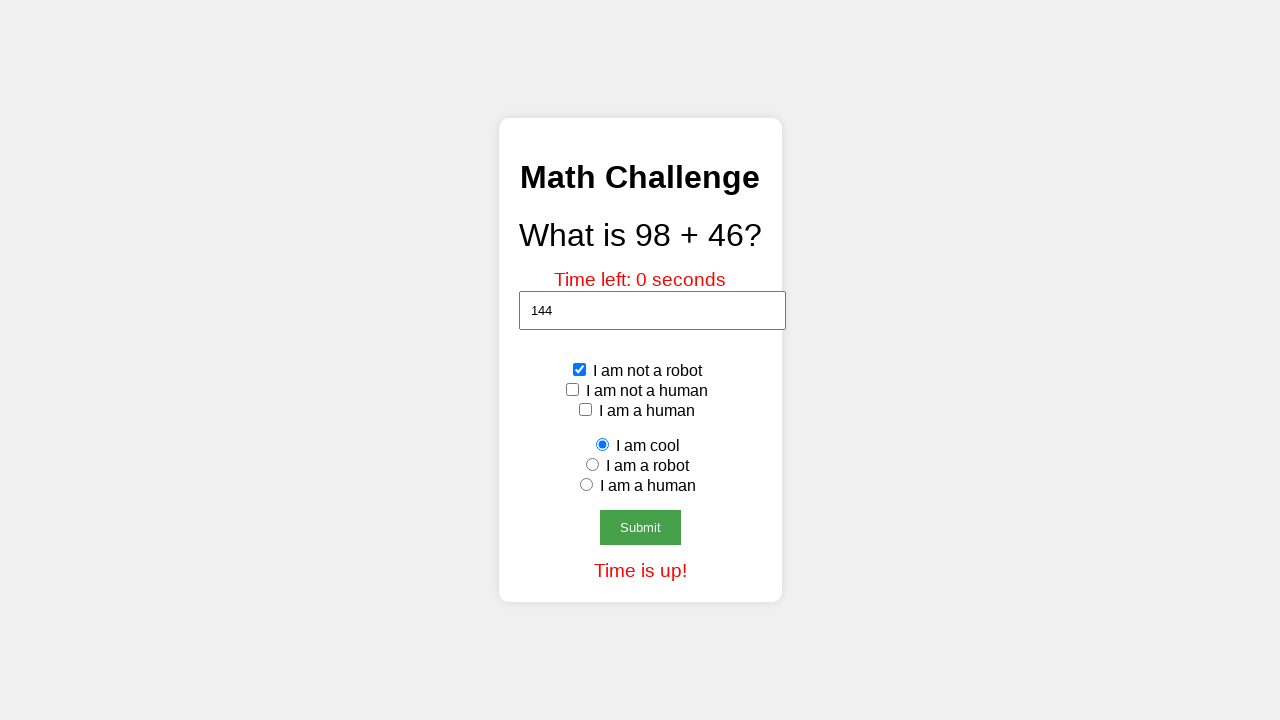